Tests drag and drop functionality within an iframe on the jQuery UI demo page by dragging an element and dropping it onto a target

Starting URL: https://jqueryui.com/droppable/

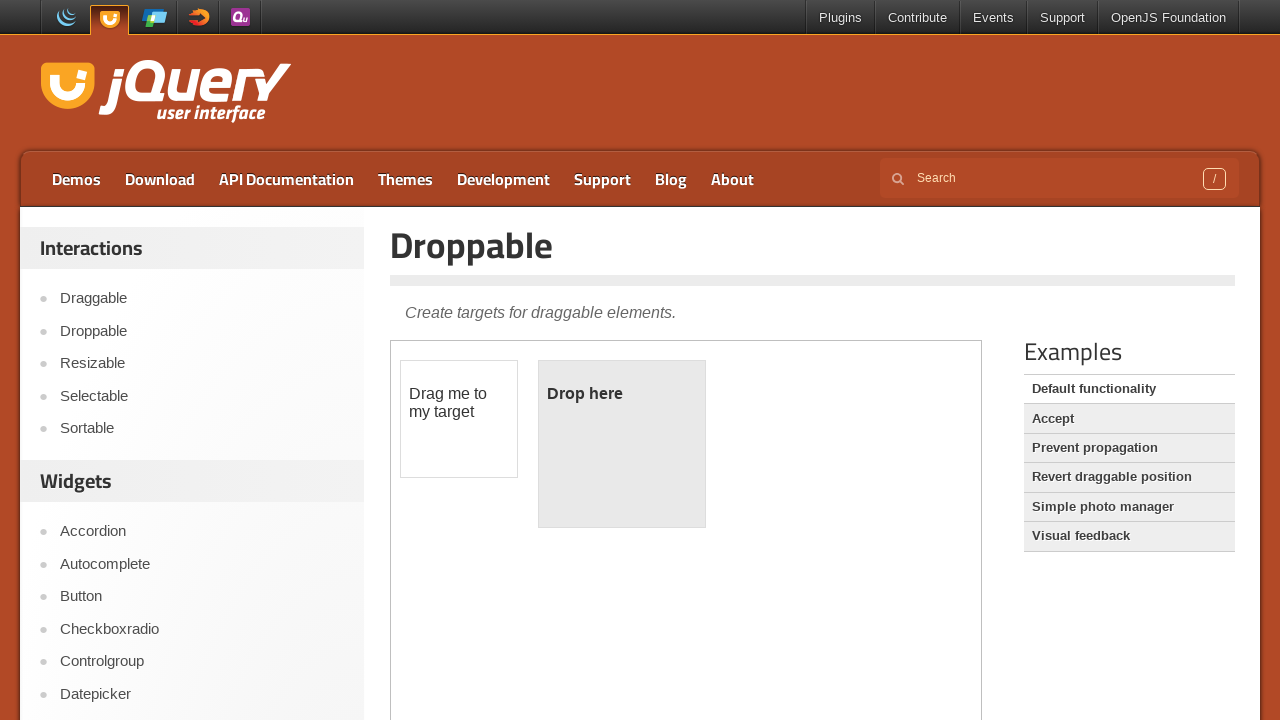

Located the demo iframe on the jQuery UI droppable page
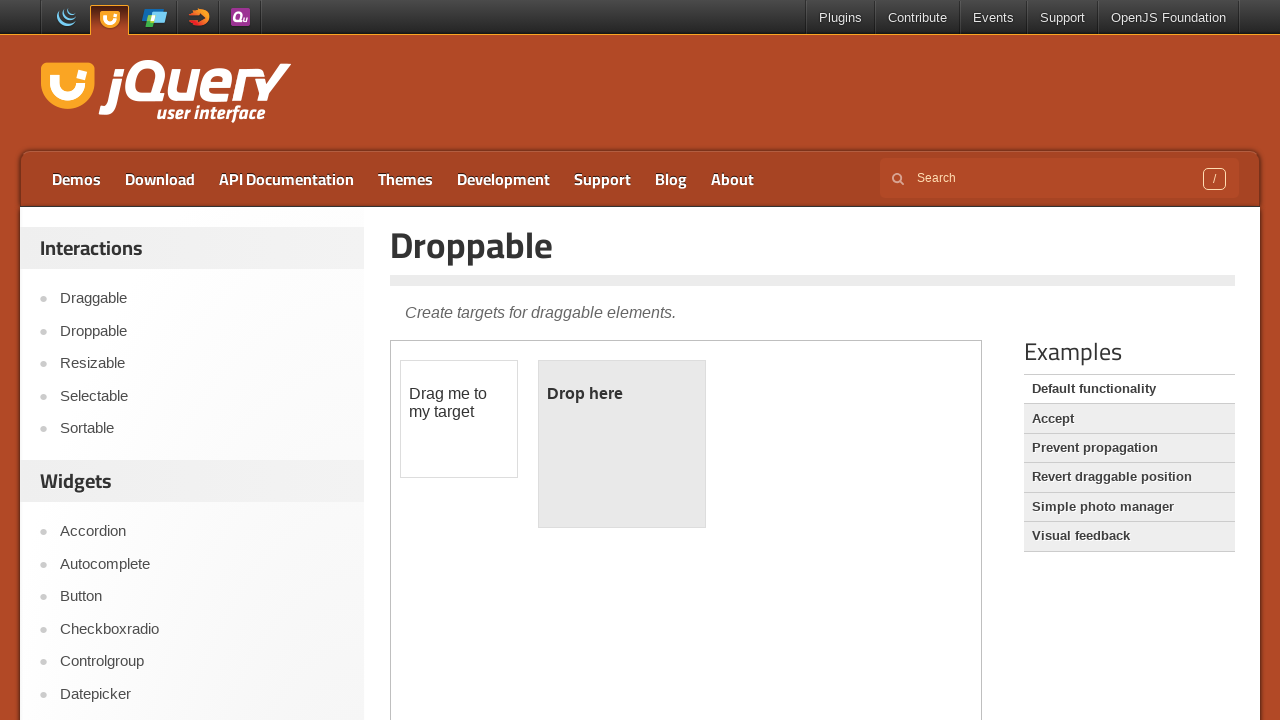

Located the draggable element within the iframe
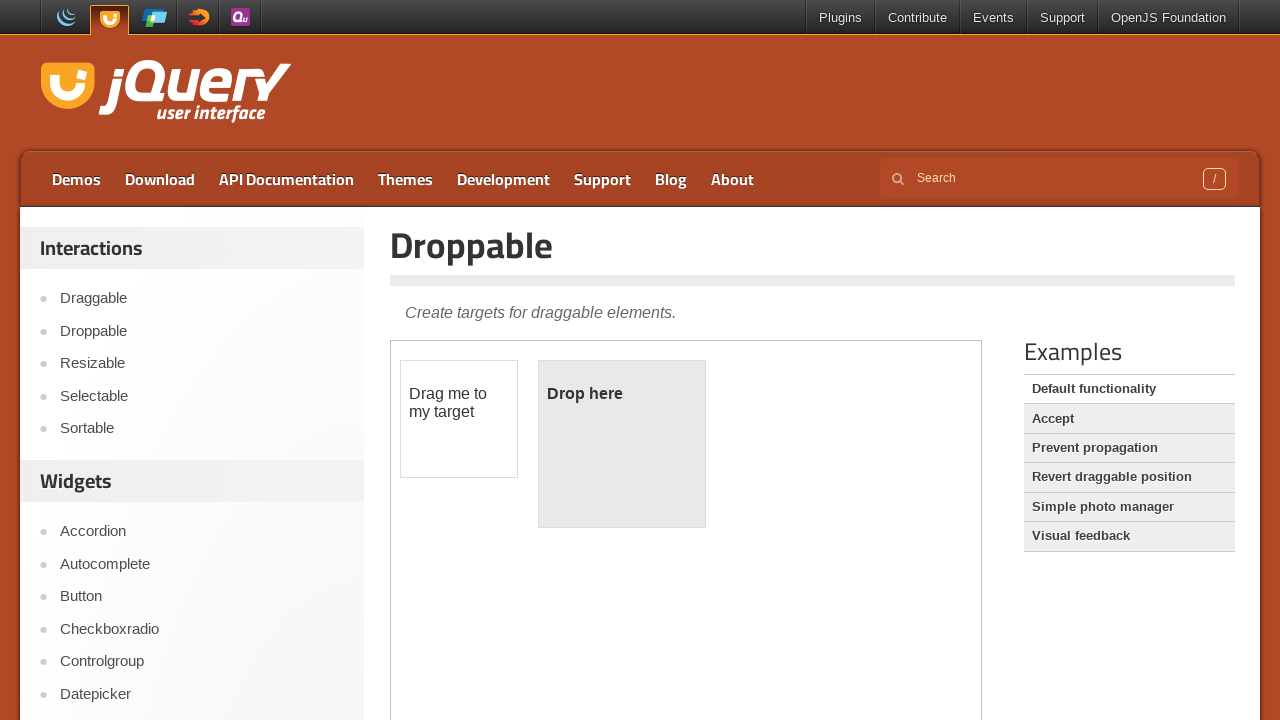

Located the droppable target element within the iframe
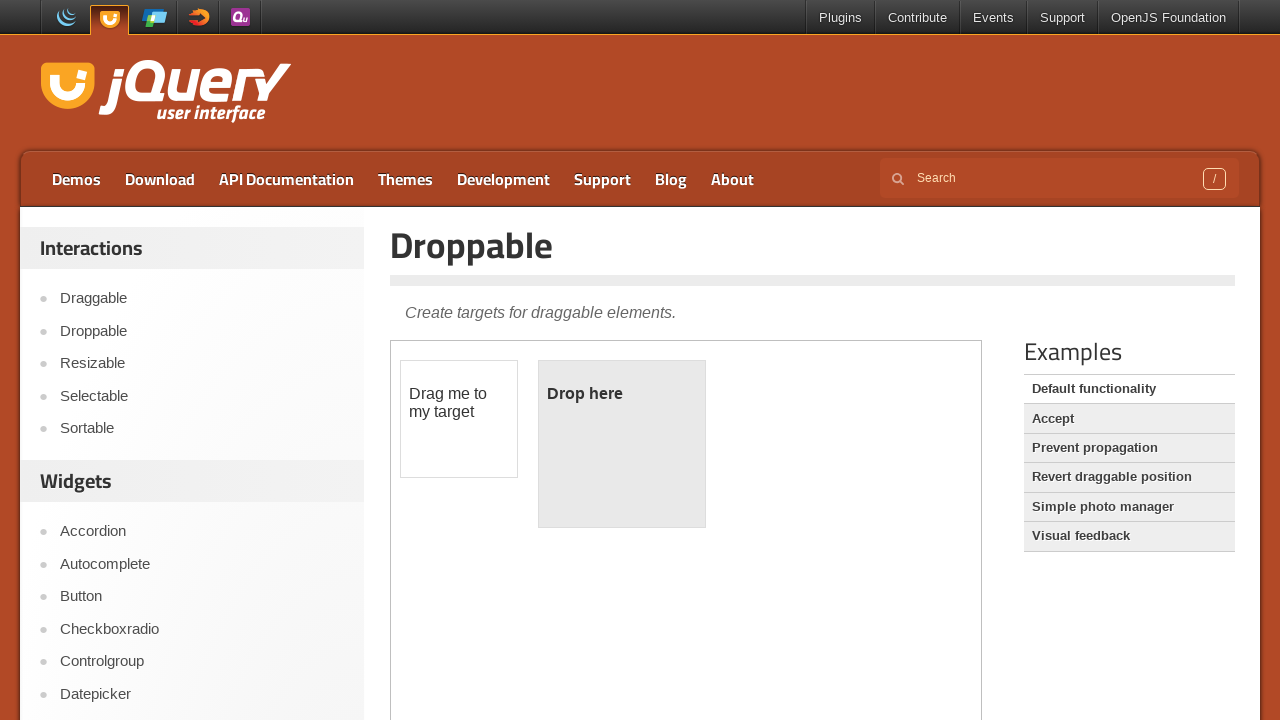

Dragged the draggable element and dropped it onto the droppable target at (622, 444)
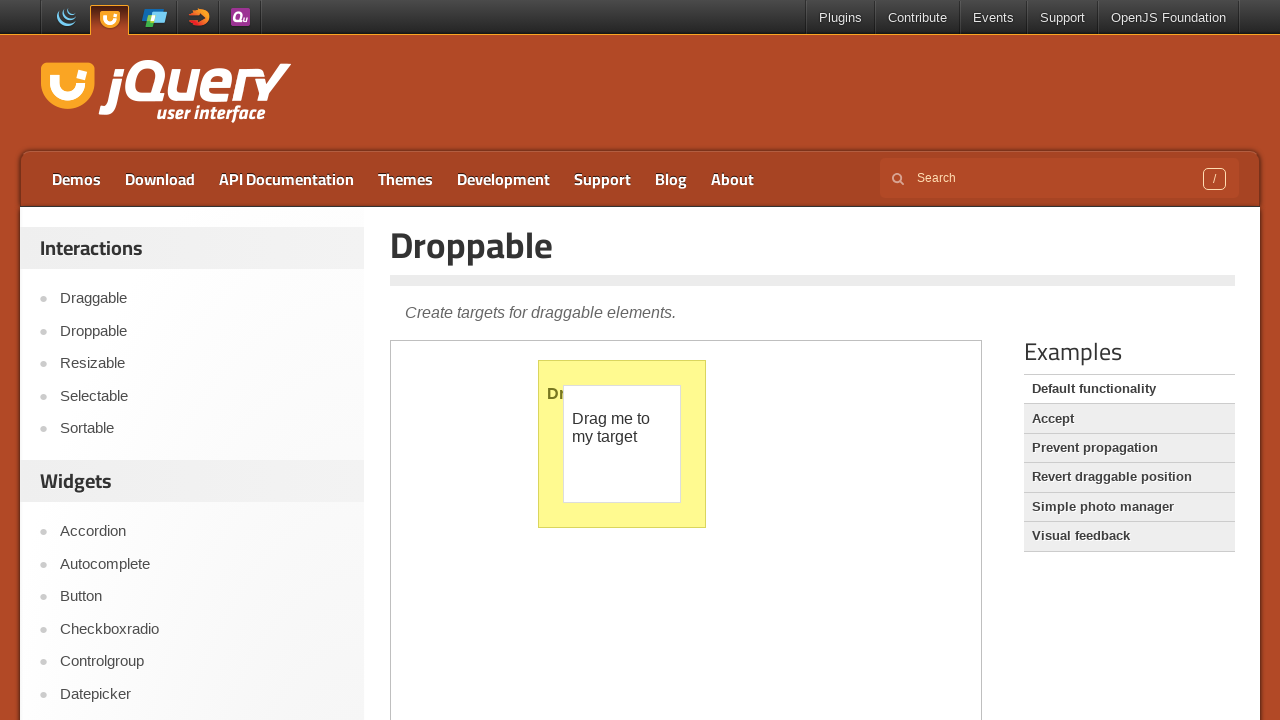

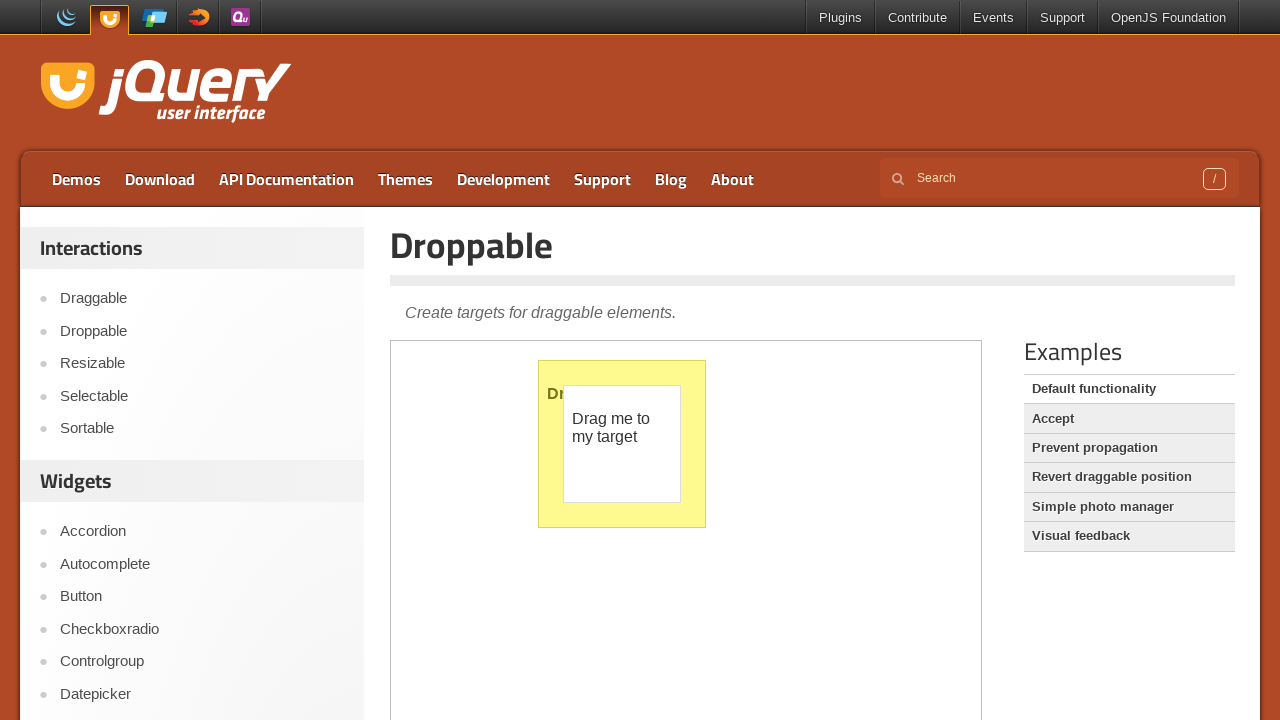